Tests the DemoQA practice form by filling in student registration details (first name, last name, email, gender, mobile number) and submitting the form, then verifying the submitted data appears in the results table.

Starting URL: https://demoqa.com/automation-practice-form

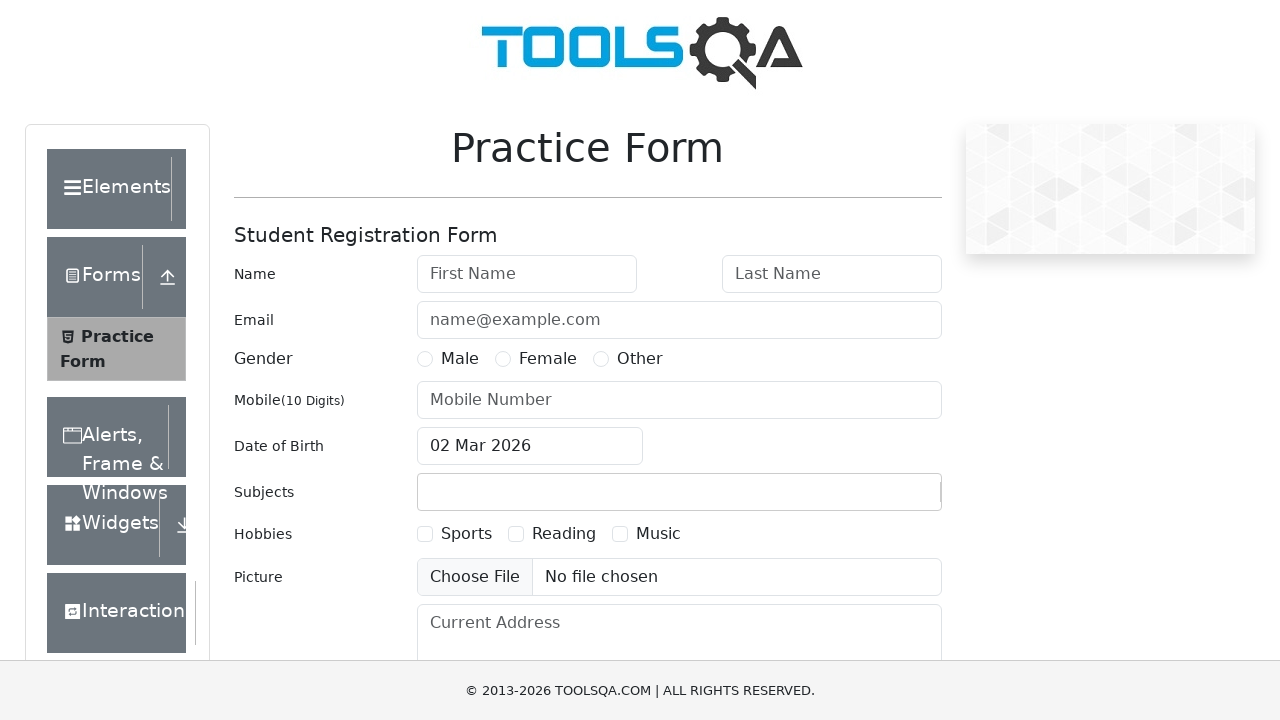

Filled first name field with 'Marcus' on #firstName
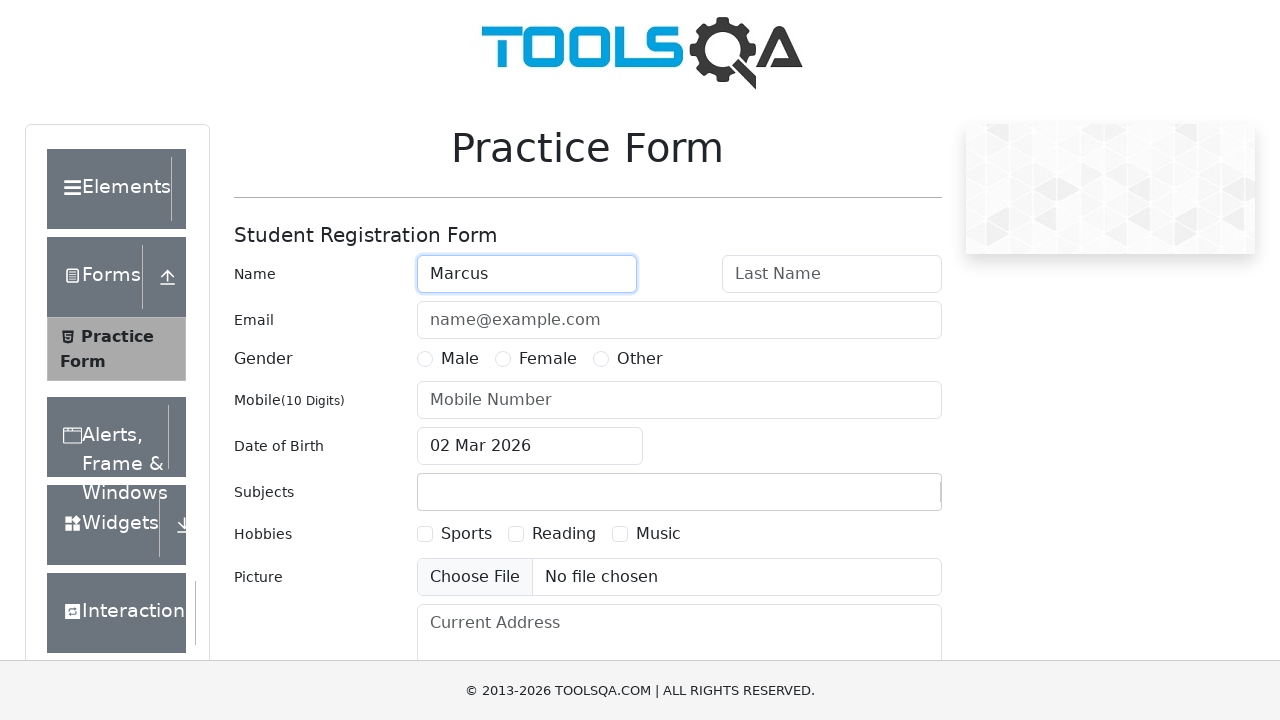

Filled last name field with 'Thompson' on #lastName
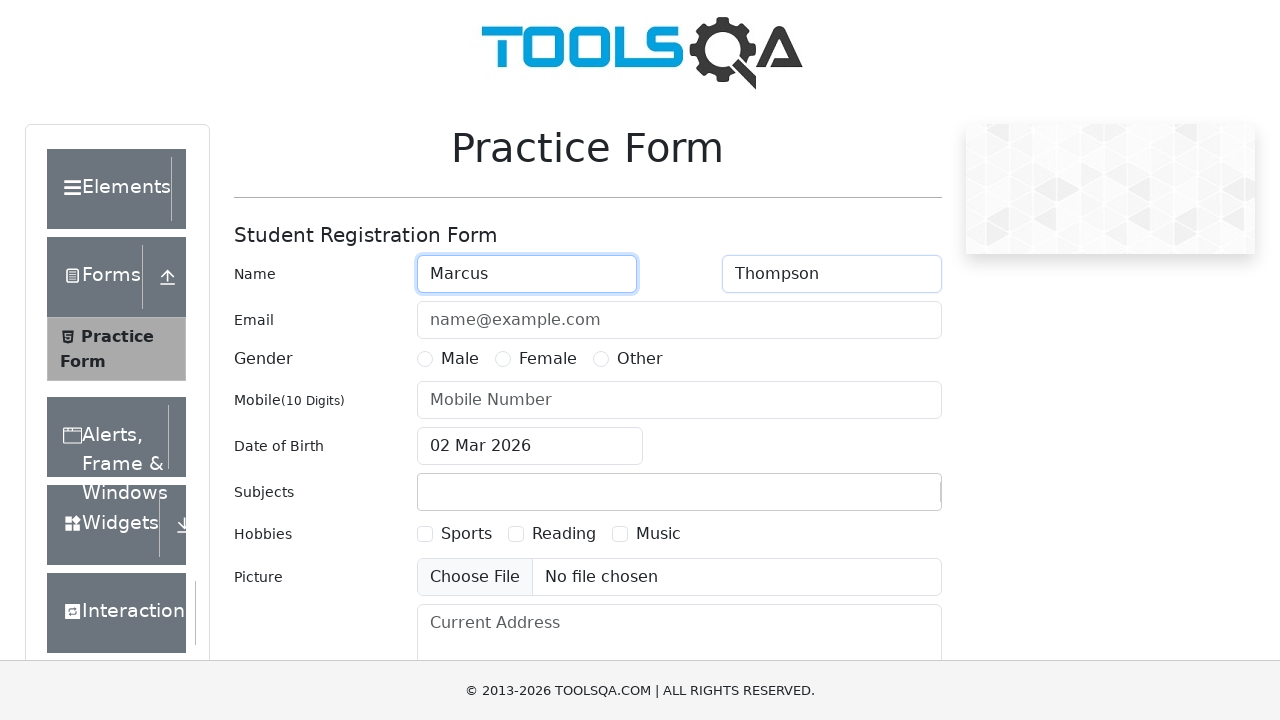

Filled email field with 'marcus.thompson@example.com' on #userEmail
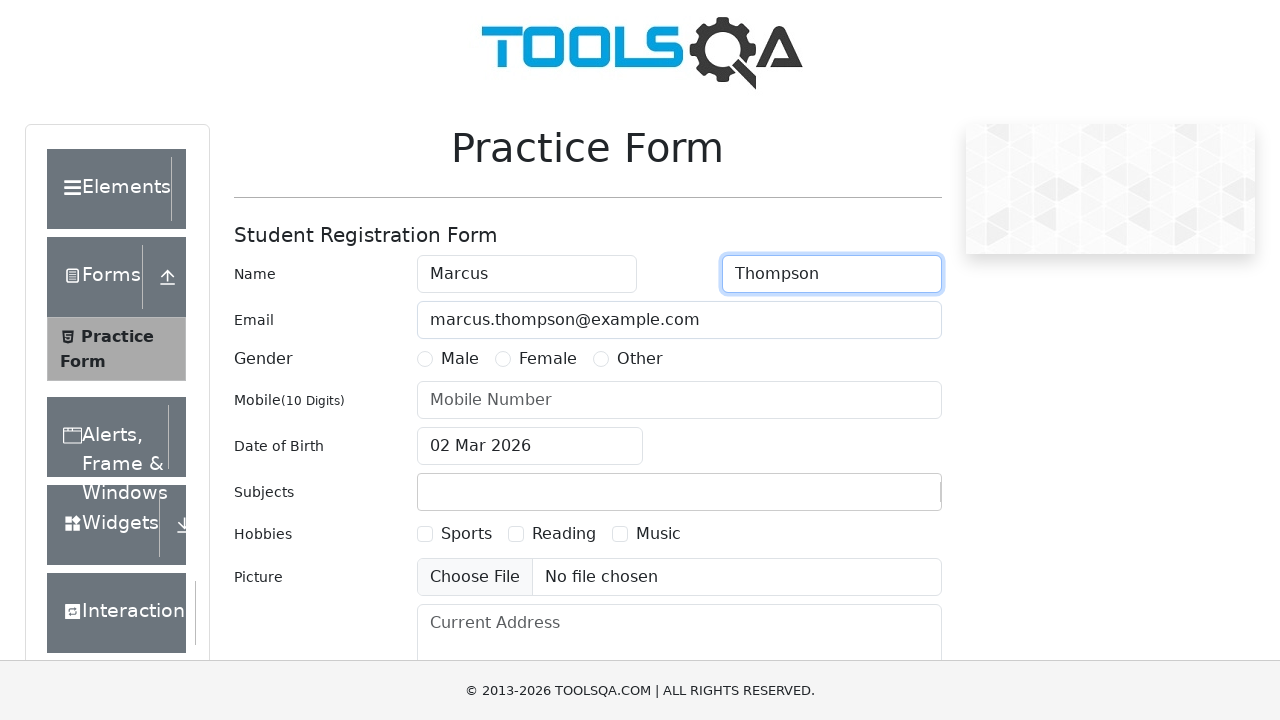

Selected Male gender option at (460, 359) on label[for="gender-radio-1"]
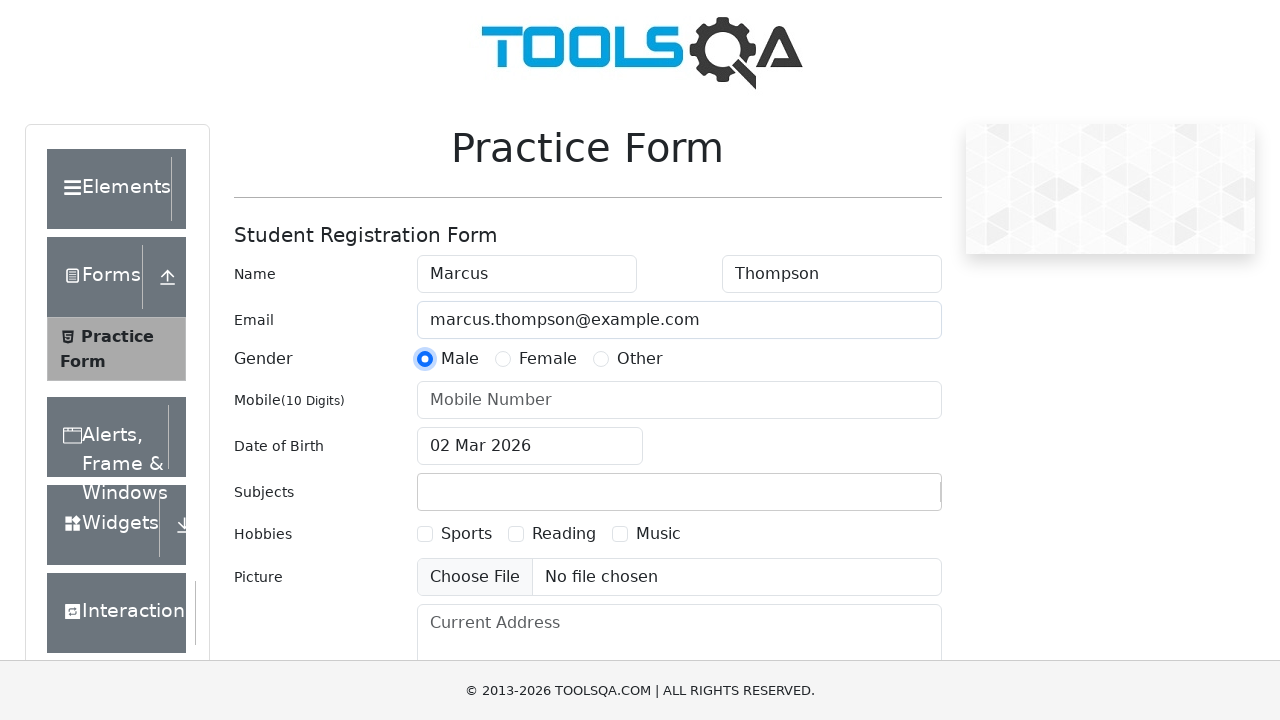

Filled mobile number field with '5551234567' on #userNumber
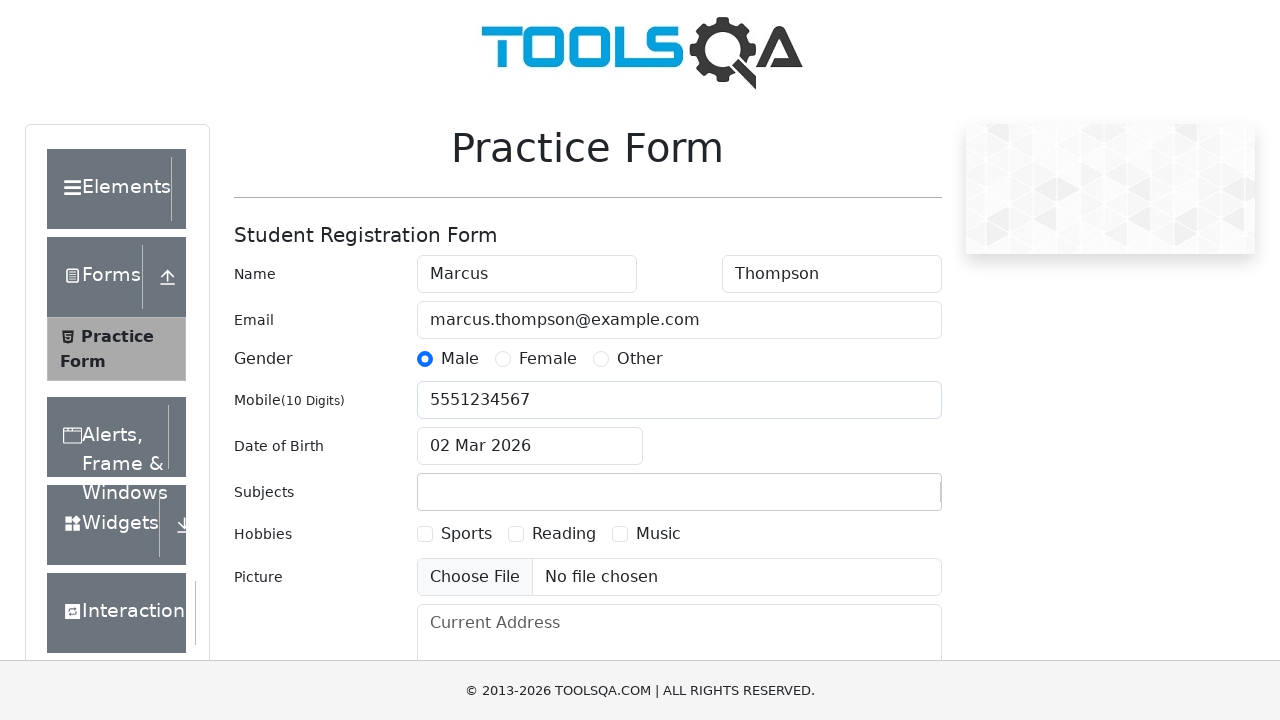

Clicked submit button to submit the form at (885, 499) on #submit
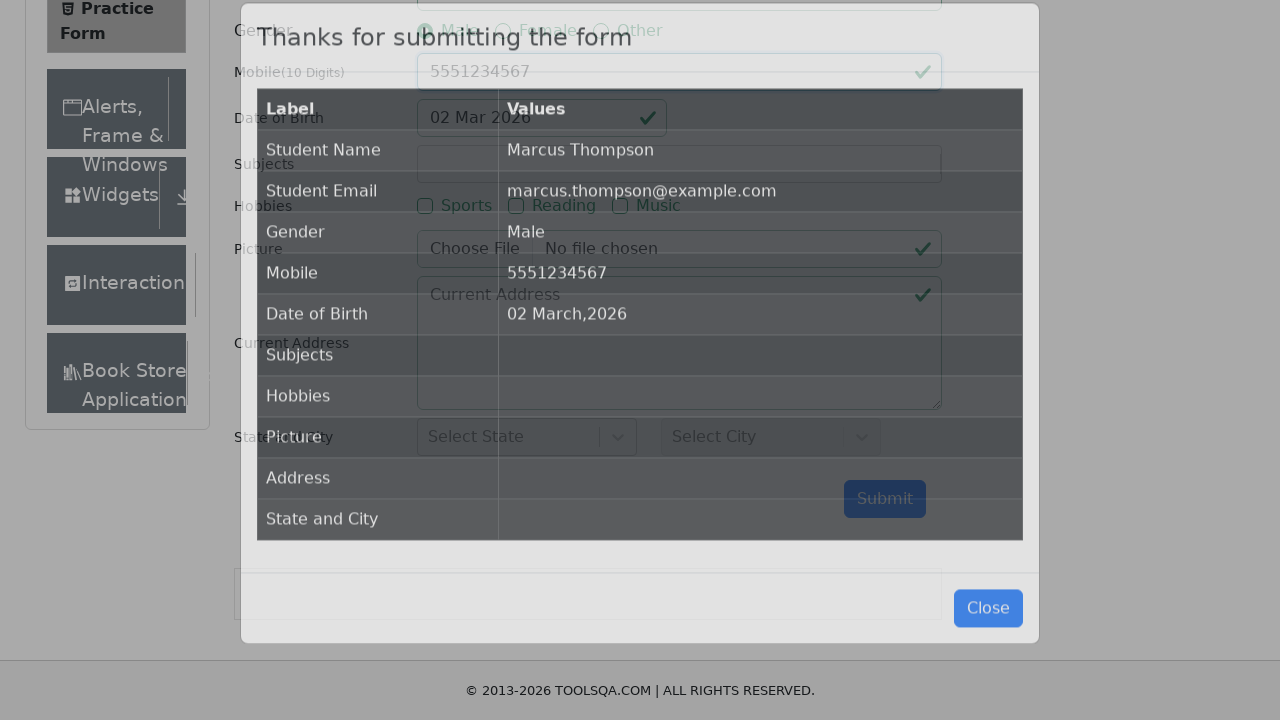

Results table appeared with submitted student registration data
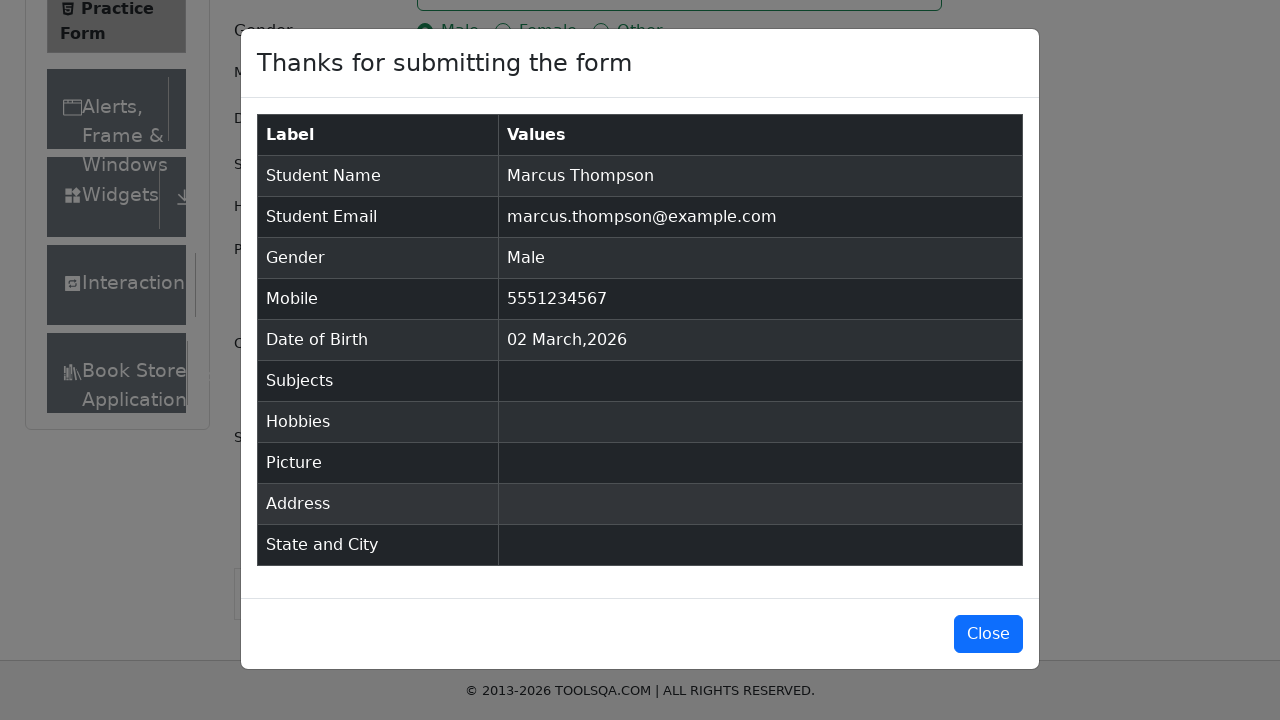

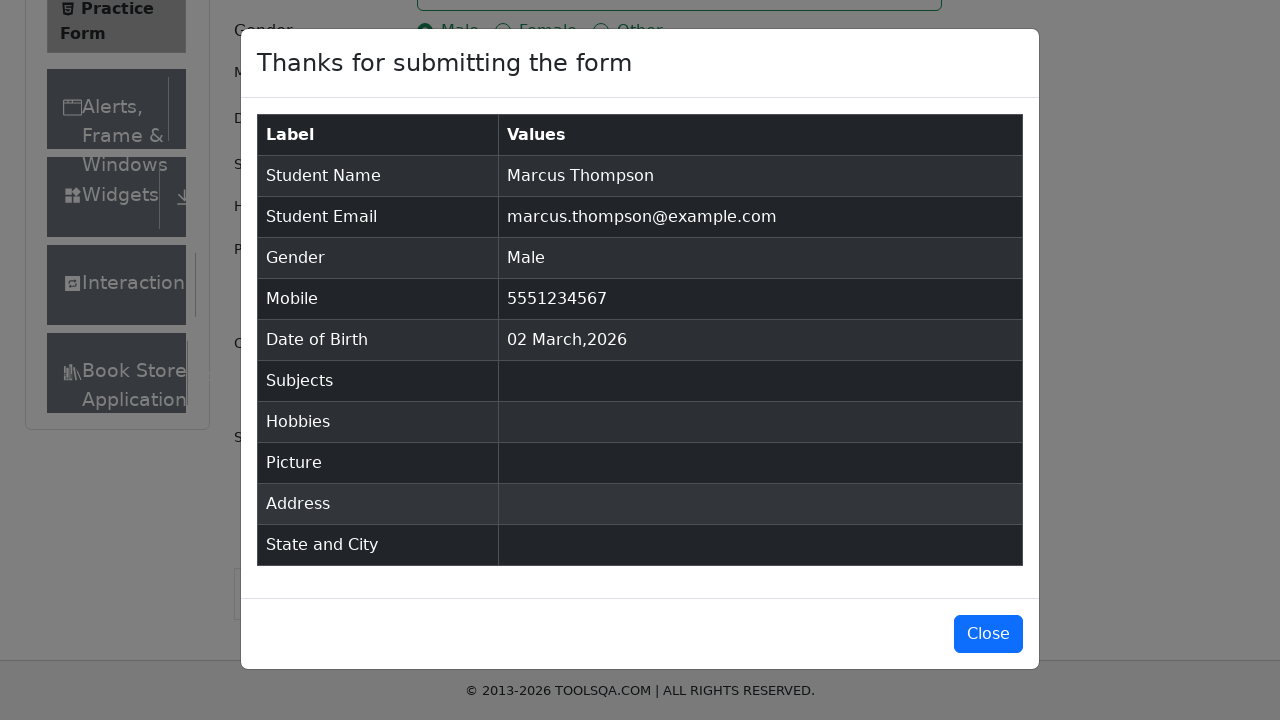